Navigates to Flipkart homepage. The original test had browser-specific logic to navigate to different sites based on browser type, but this version uses the Chromium path.

Starting URL: https://www.flipkart.com/

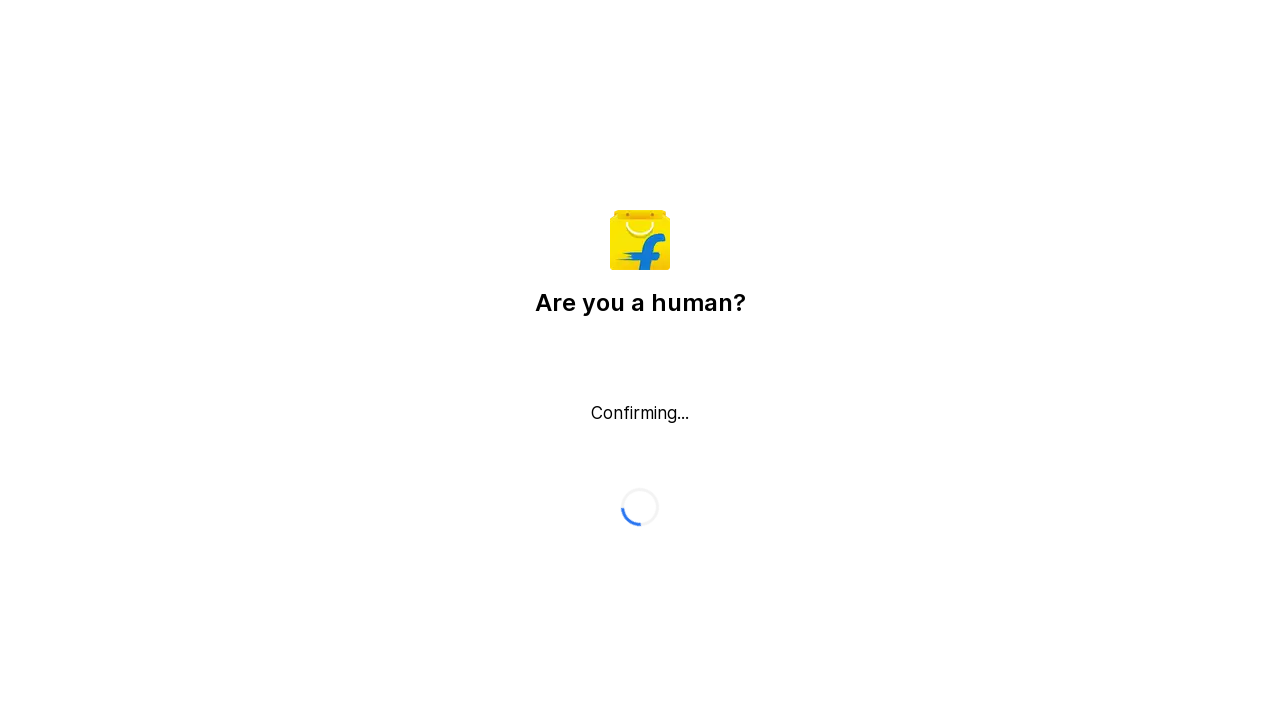

Waited for page DOM content to load on Flipkart homepage
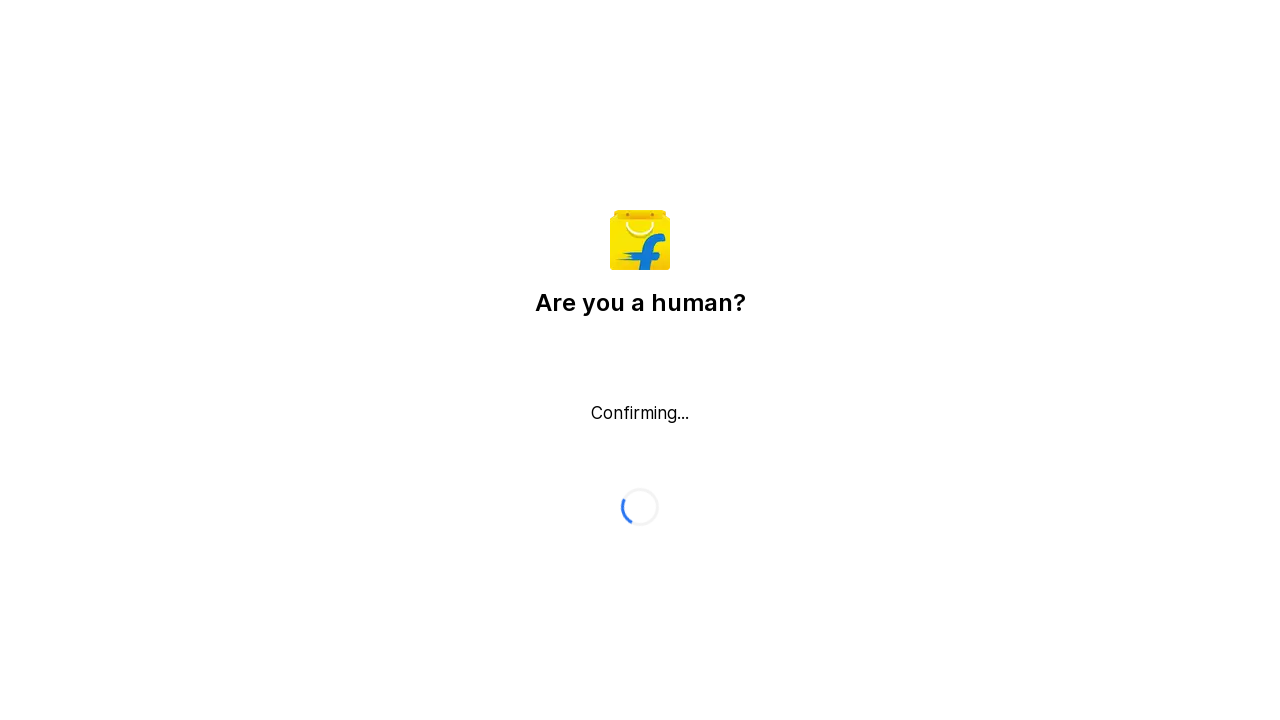

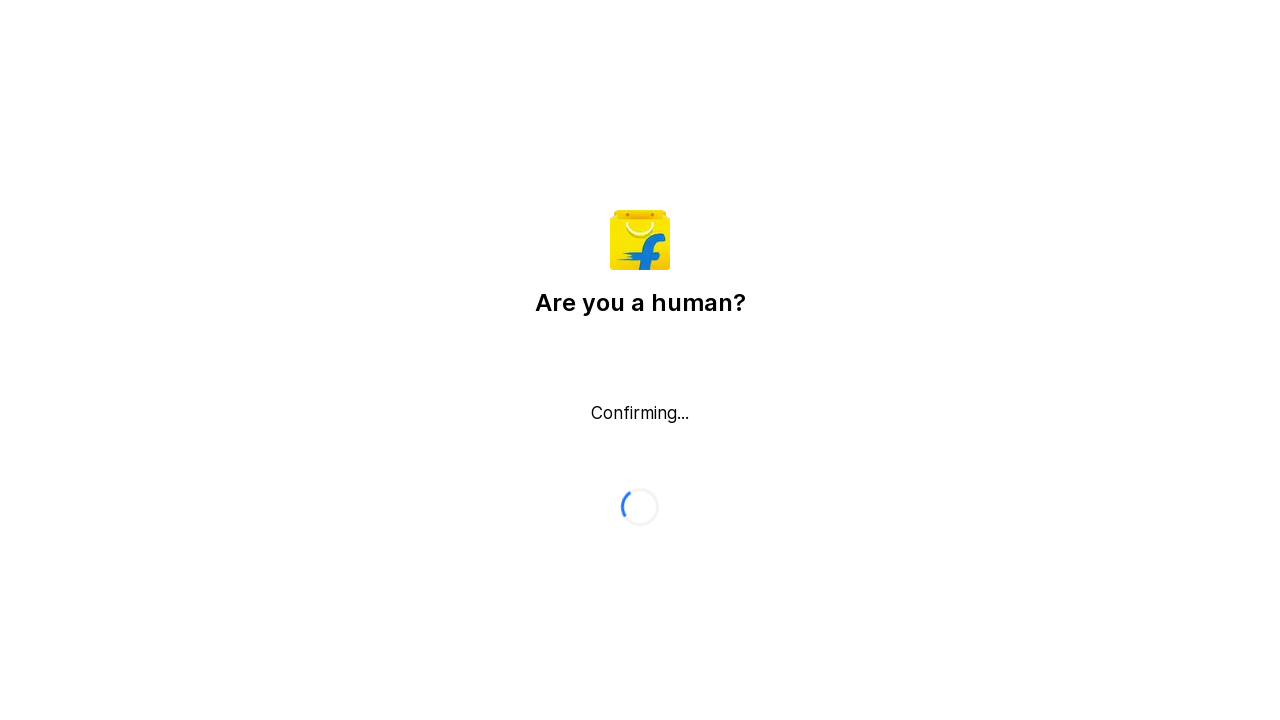